Tests a web form by entering text into a text box and clicking the submit button, then verifies the confirmation message appears.

Starting URL: https://www.selenium.dev/selenium/web/web-form.html

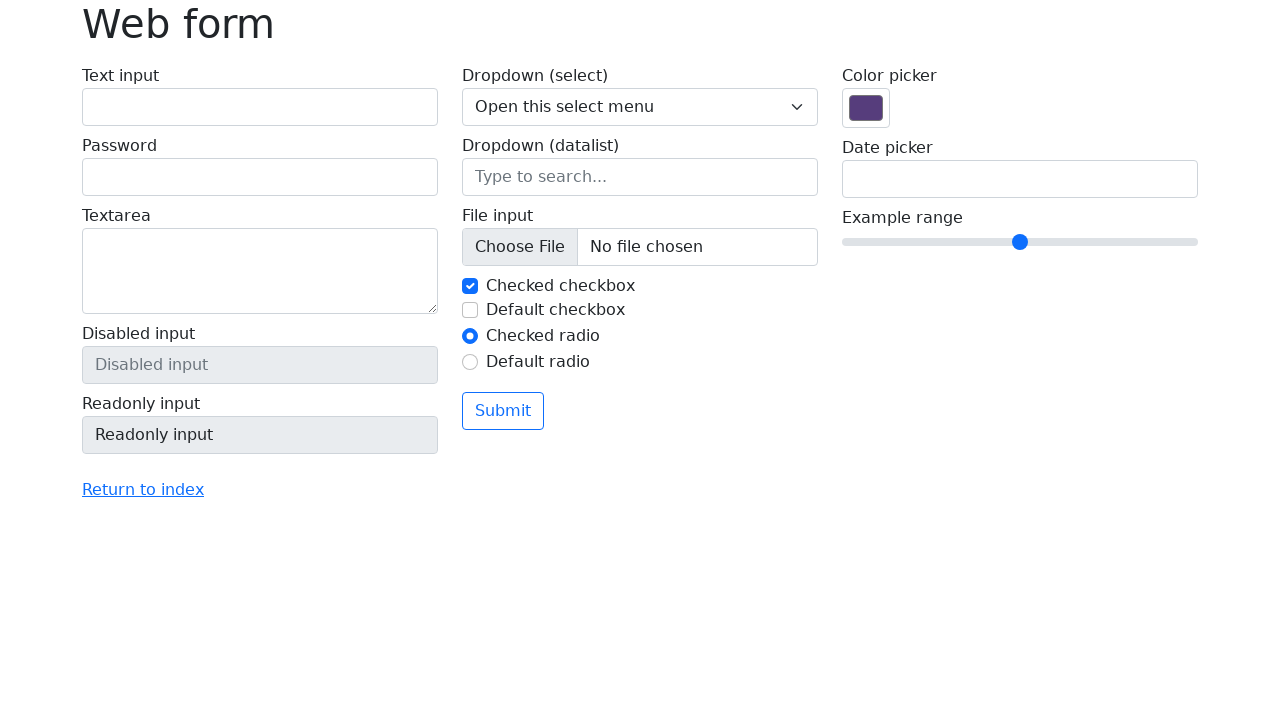

Filled text box with 'Selenium' on input[name='my-text']
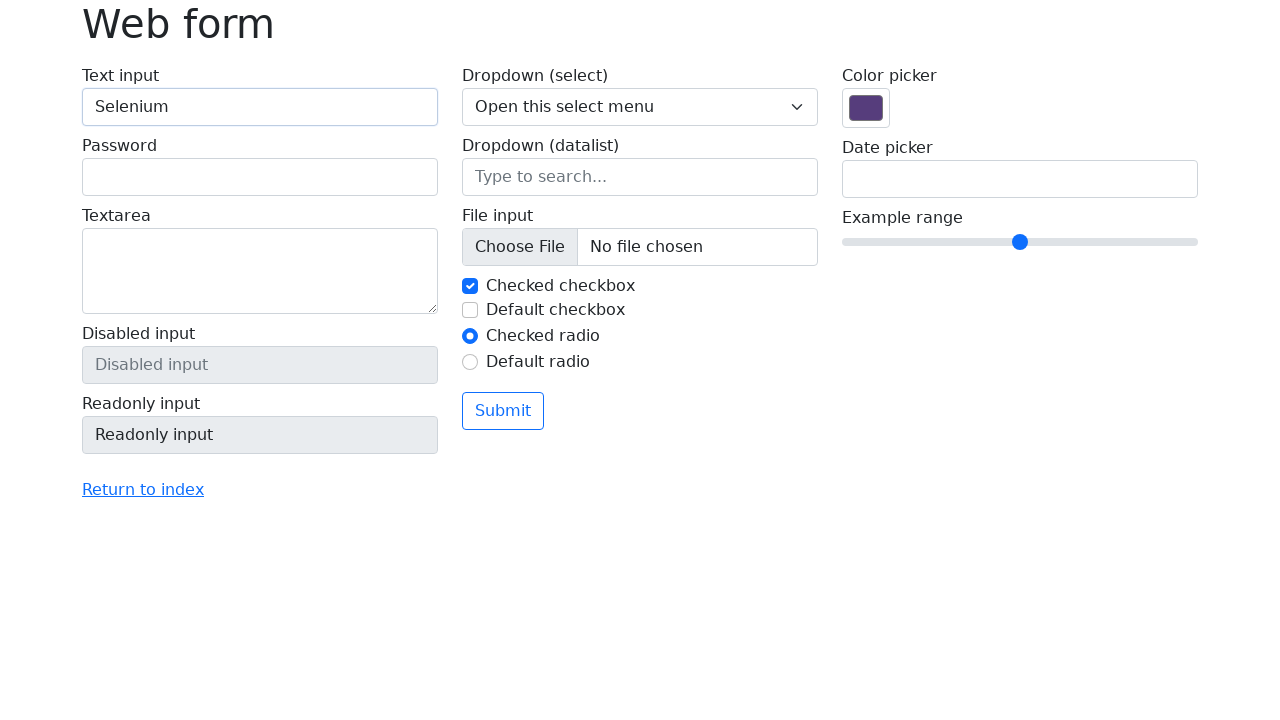

Clicked the submit button at (503, 411) on button
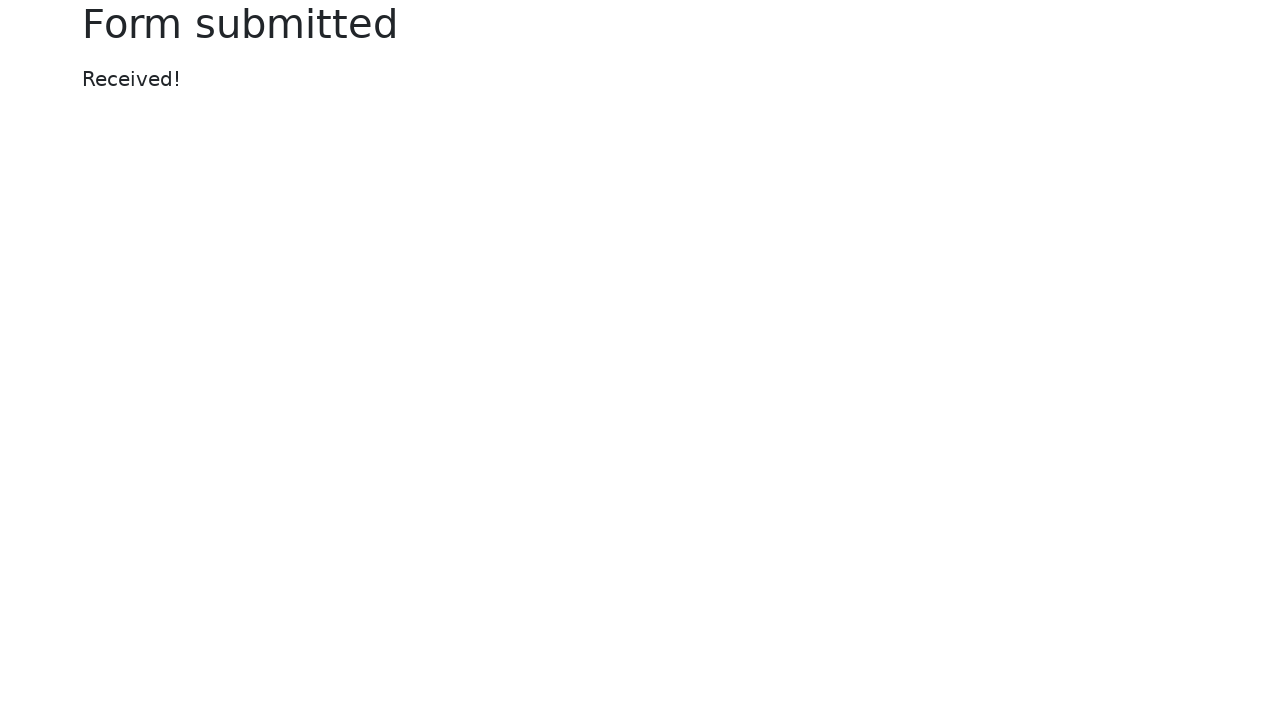

Confirmation message appeared
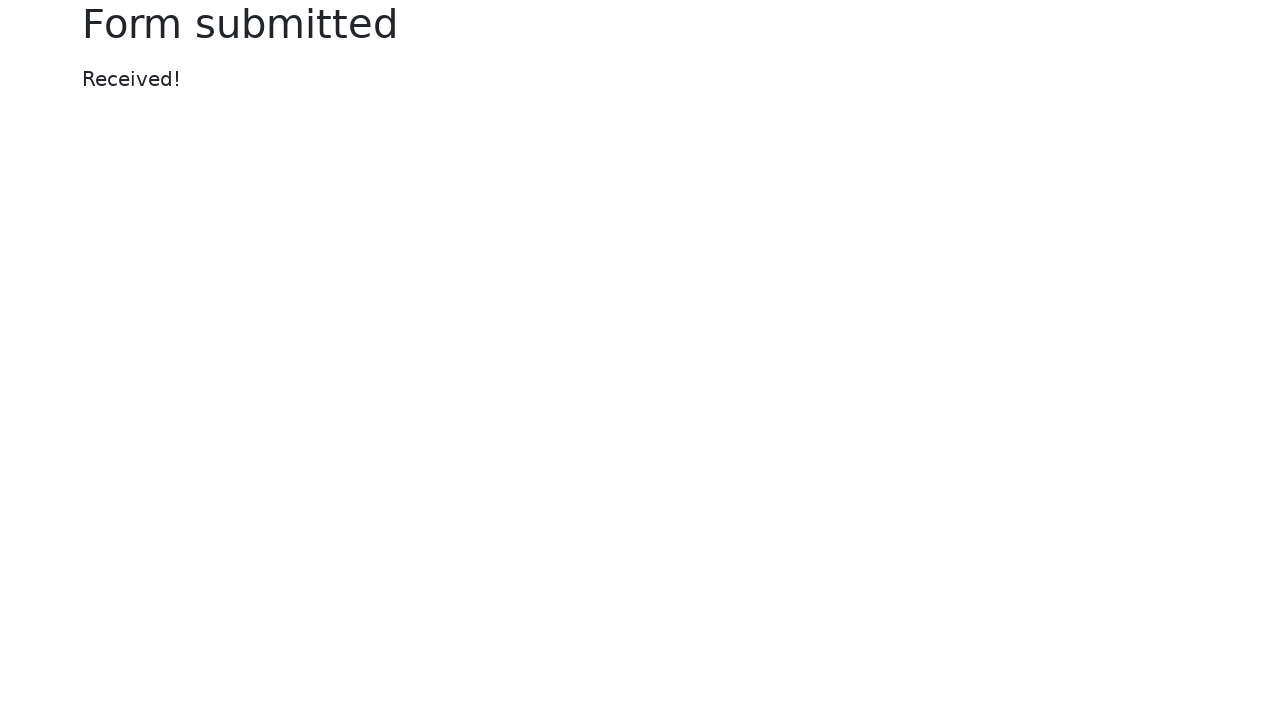

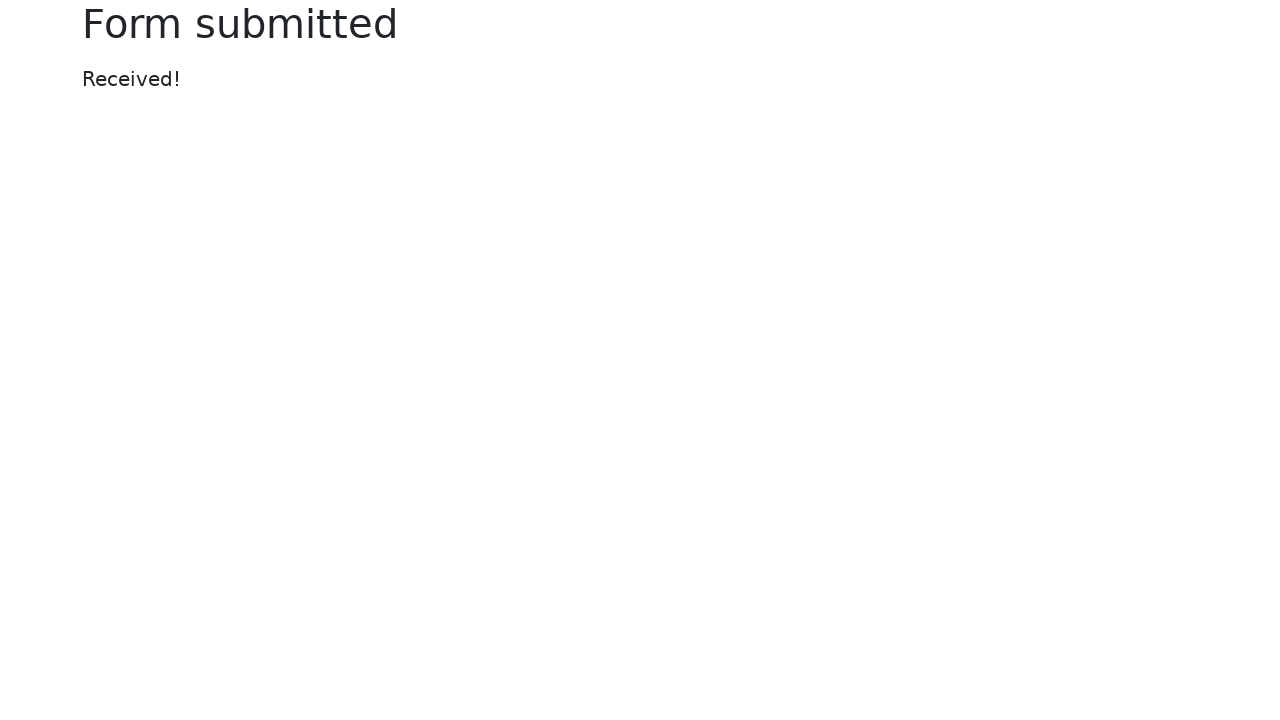